Tests add/remove elements functionality by adding 2 elements and removing 1

Starting URL: https://the-internet.herokuapp.com/

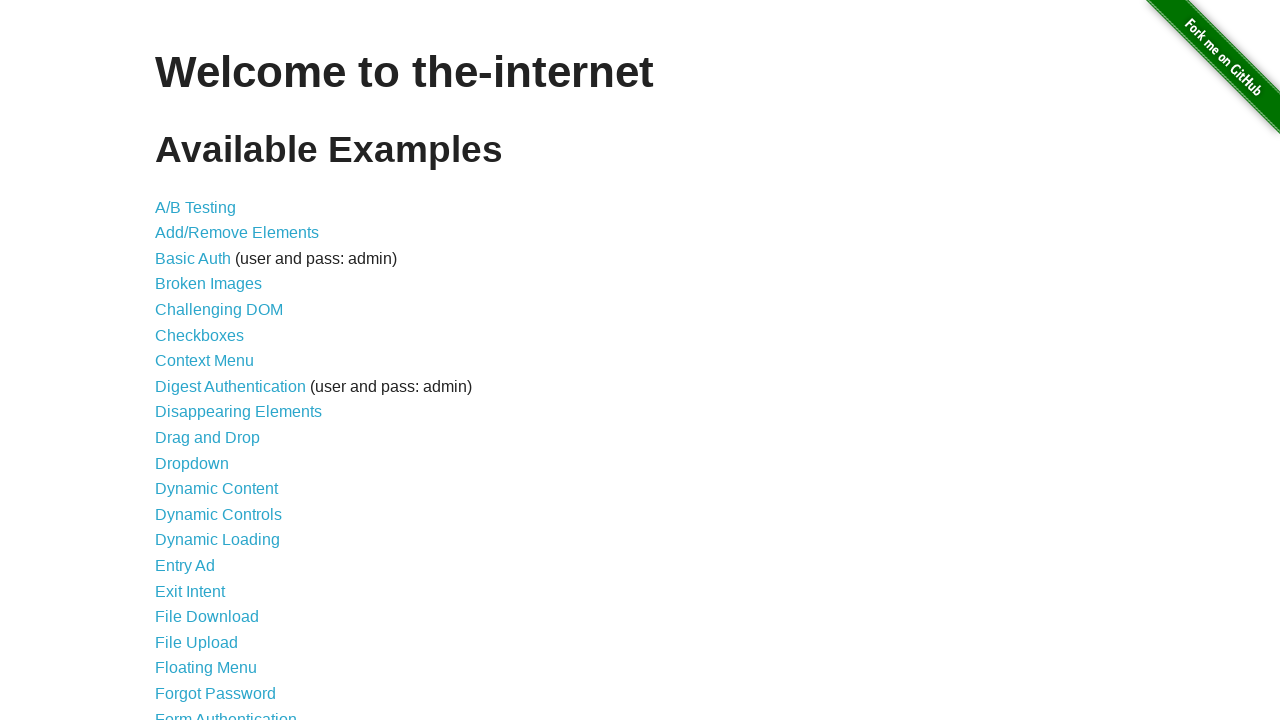

Clicked on Add/Remove Elements link at (237, 233) on xpath=//a[@href='/add_remove_elements/']
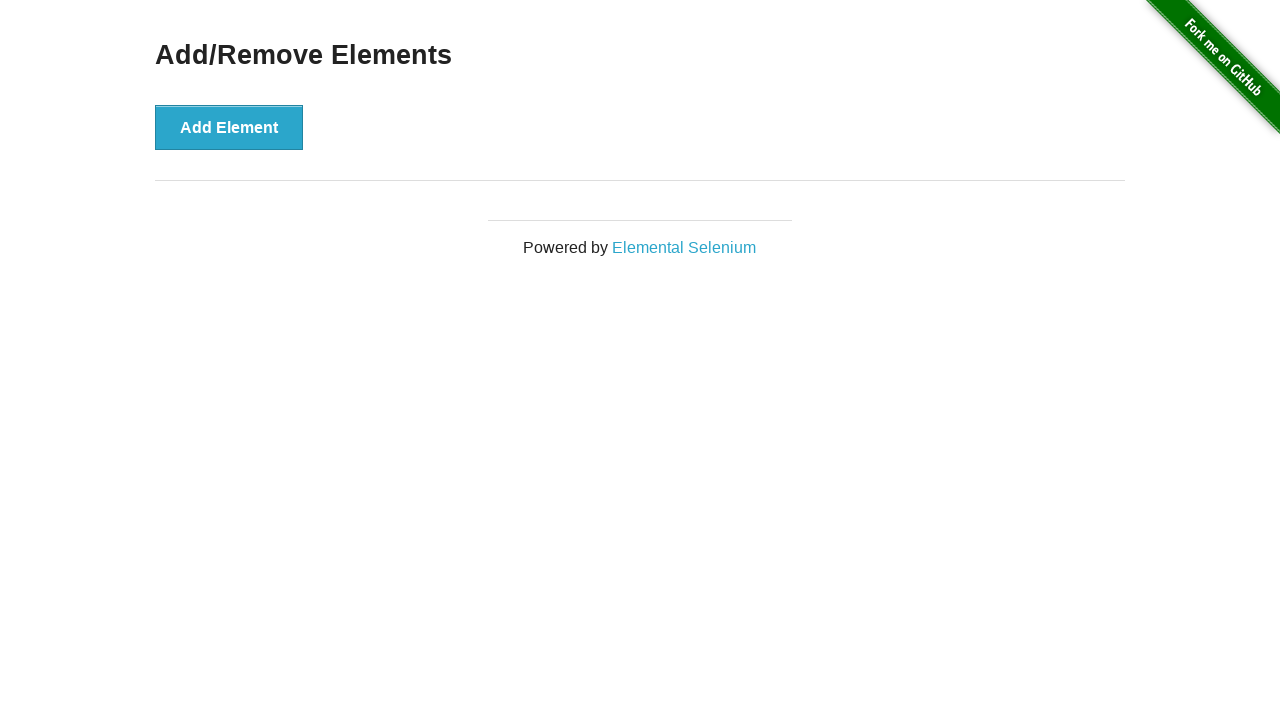

Navigated to Add/Remove Elements page
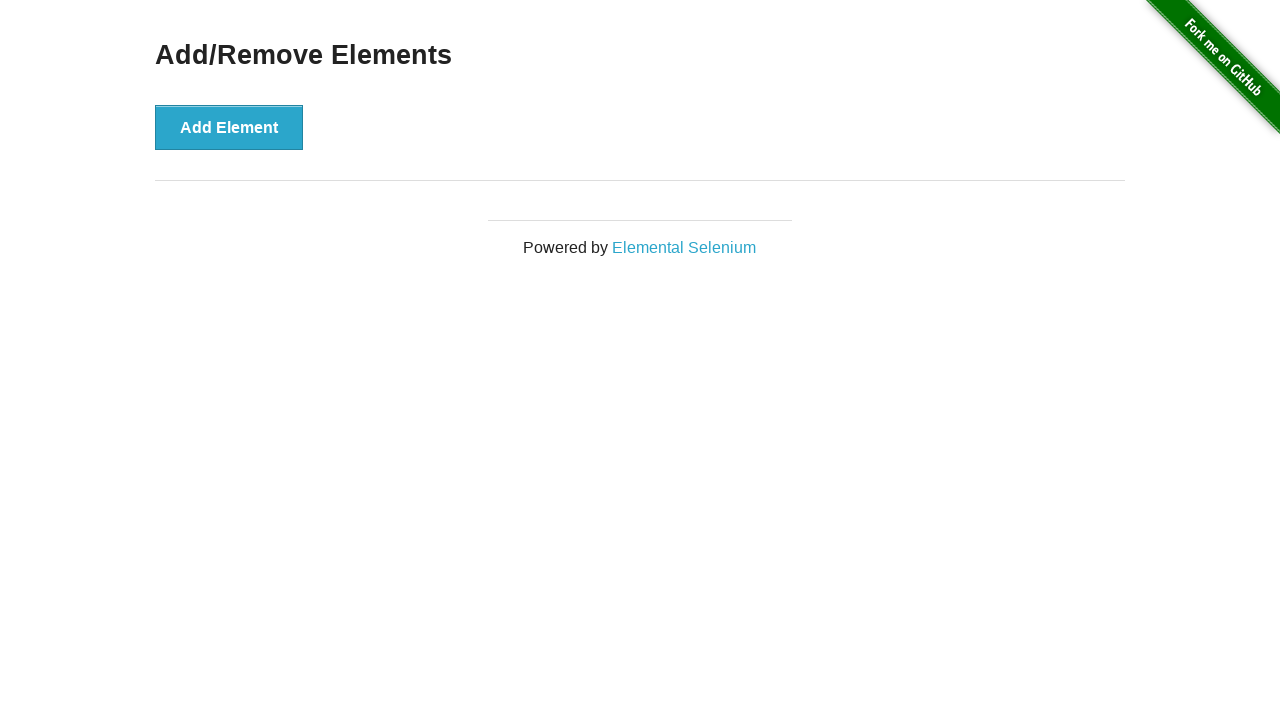

Clicked Add button to add element 1 at (229, 127) on xpath=//button[@onclick='addElement()']
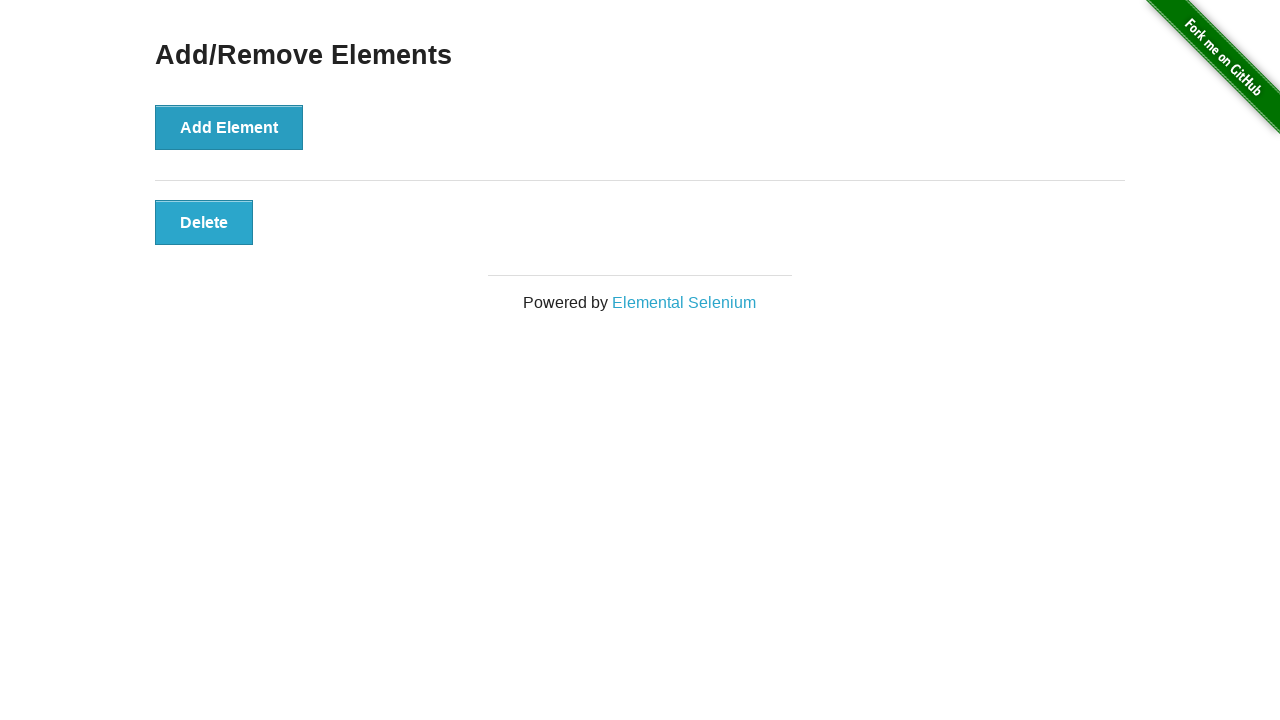

Verified 1 element(s) added successfully
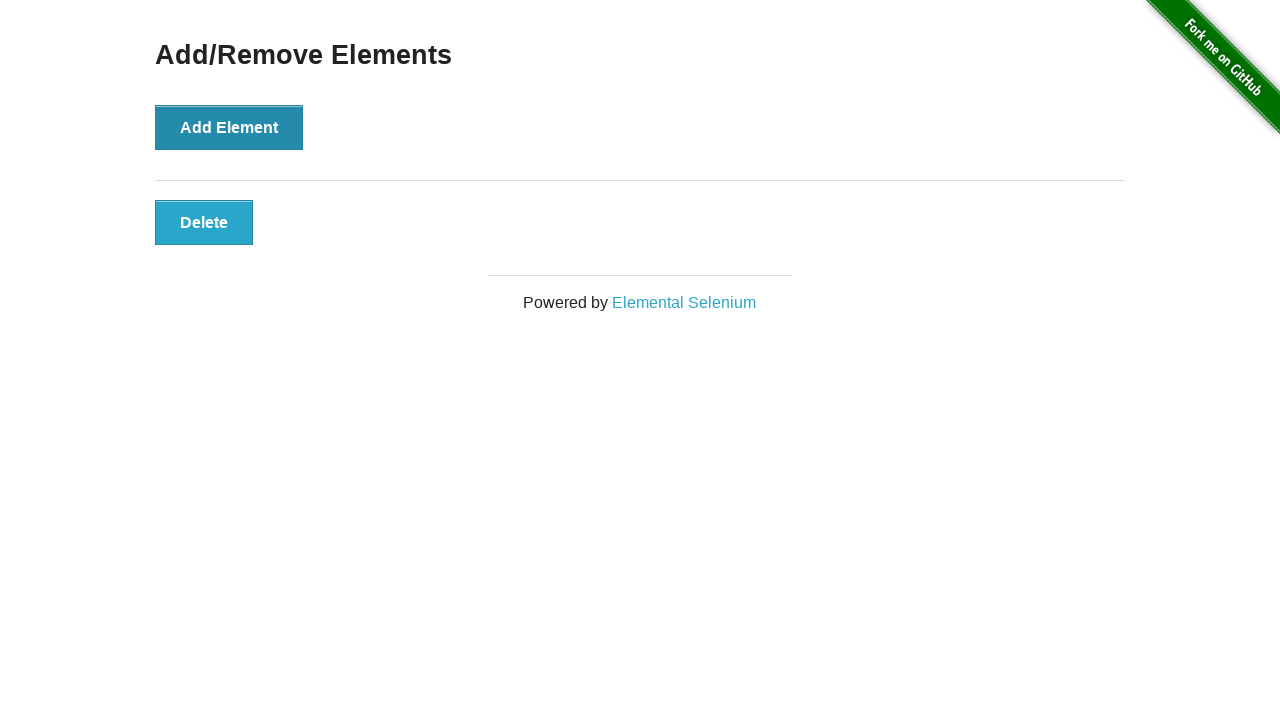

Clicked Add button to add element 2 at (229, 127) on xpath=//button[@onclick='addElement()']
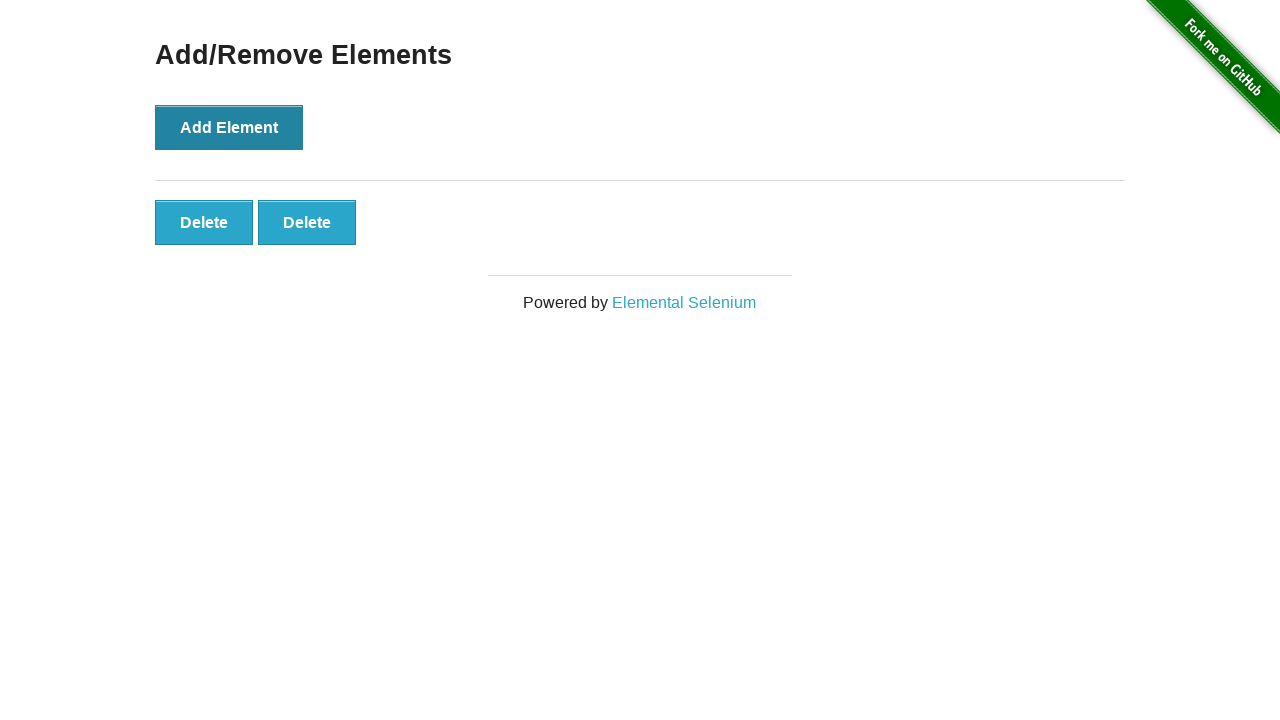

Verified 2 element(s) added successfully
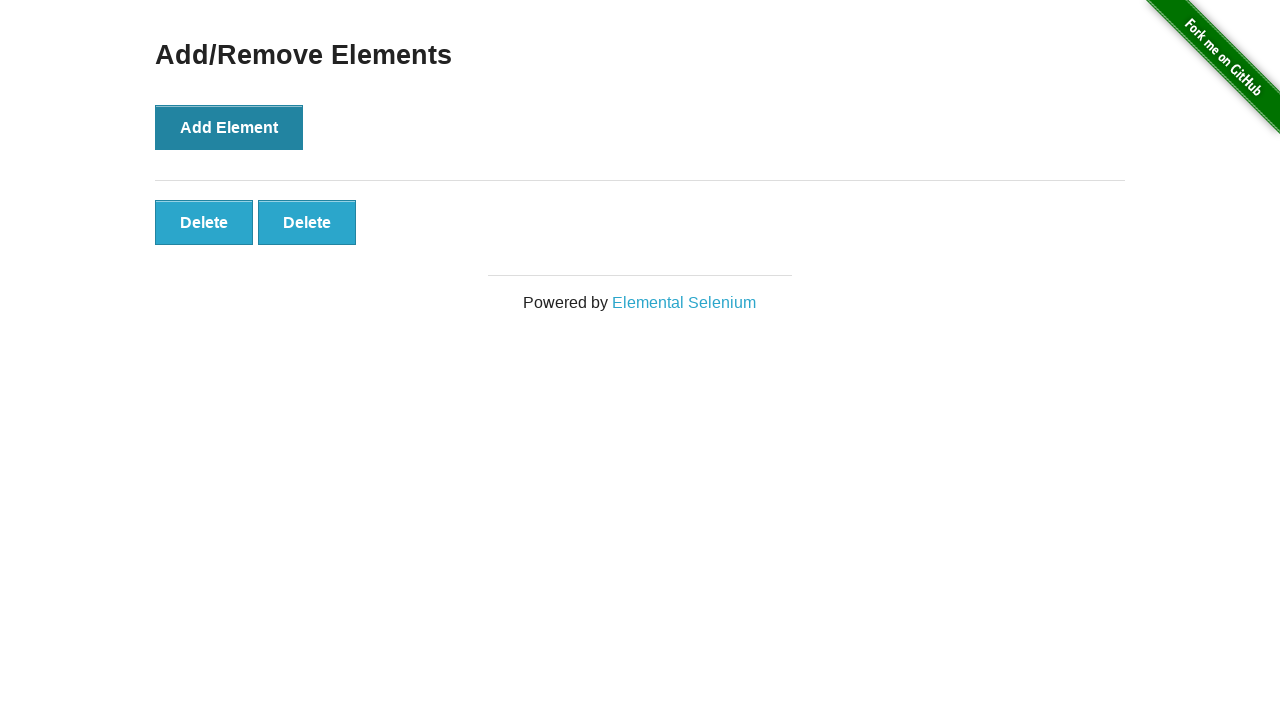

Verified 2 elements are present before removal
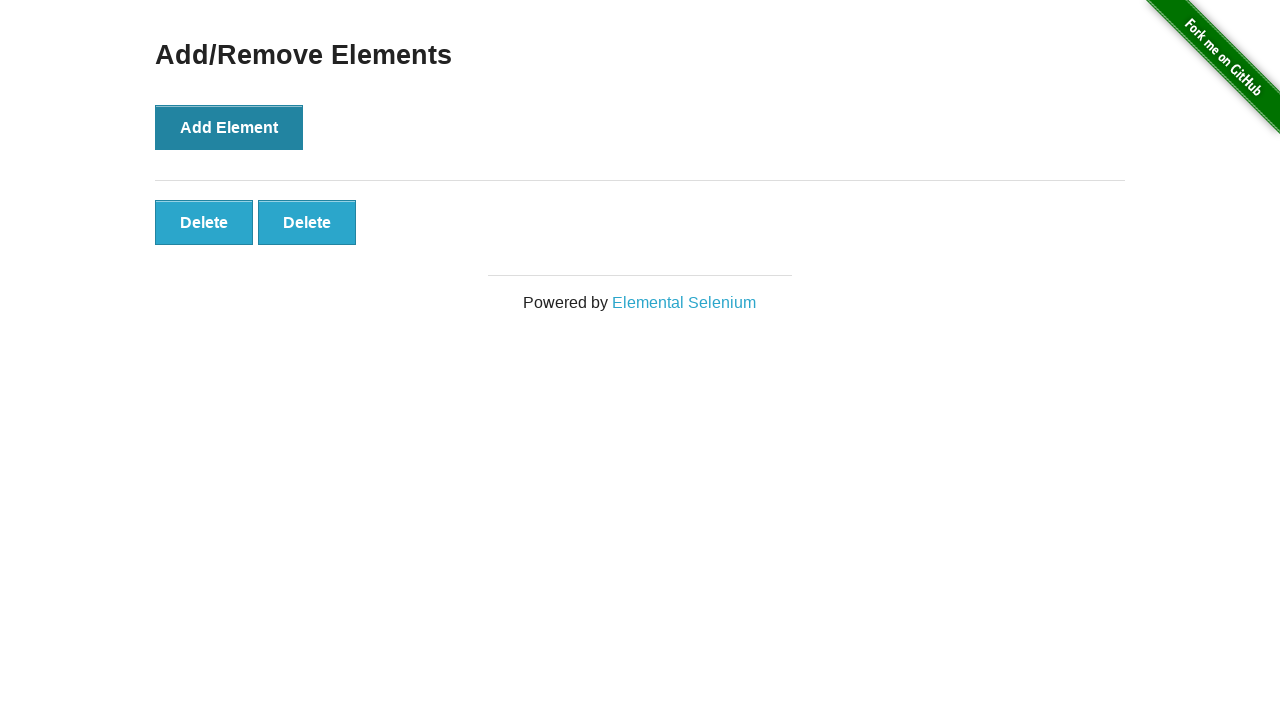

Clicked first Remove button to remove 1 element at (204, 222) on xpath=//div/button[@class='added-manually'] >> nth=0
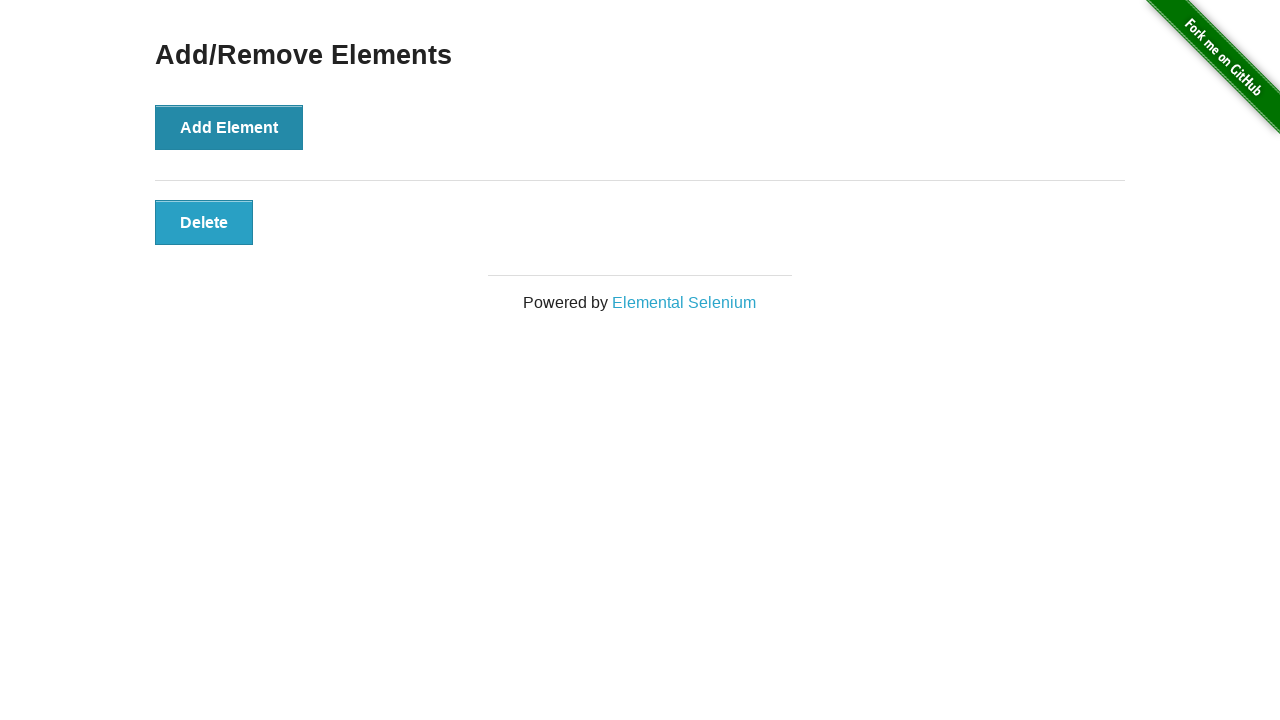

Verified 1 element remains after removal
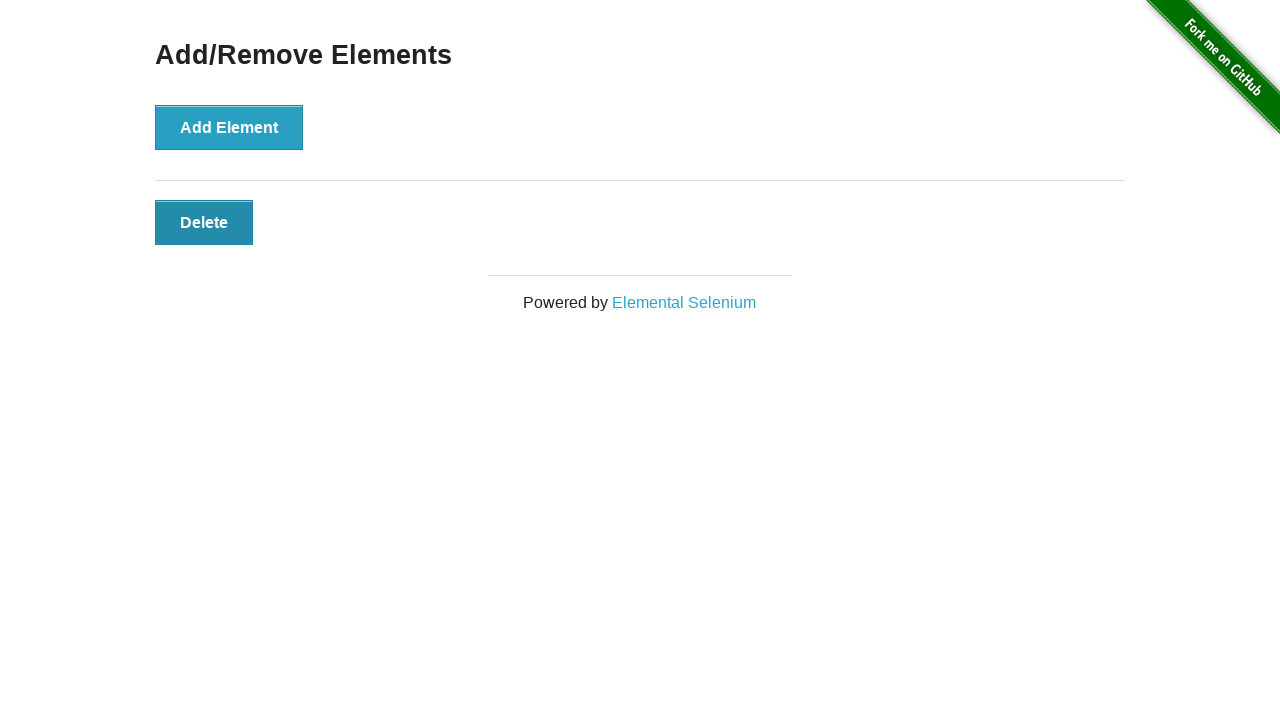

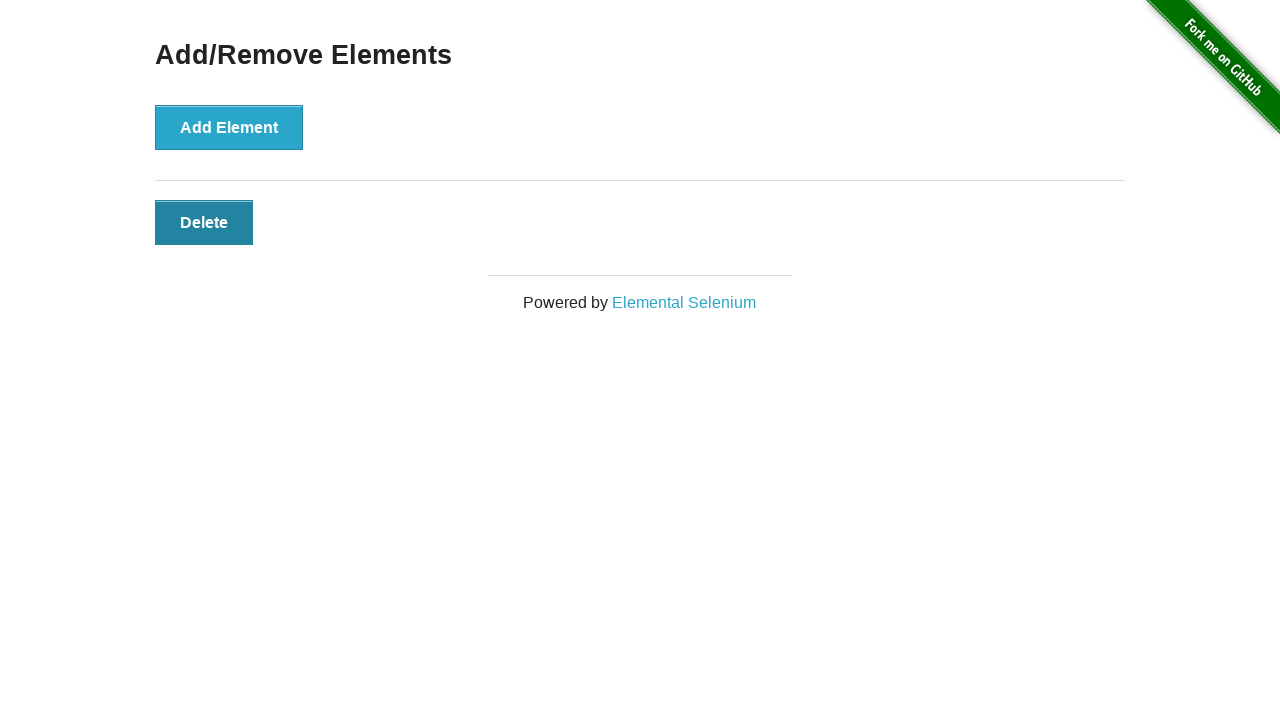